Tests iframe switching and JavaScript prompt dialog handling by navigating to a W3Schools demo page, switching to the result iframe, clicking a button that triggers a prompt, entering text into the prompt, and verifying the result.

Starting URL: https://www.w3schools.com/jsref/tryit.asp?filename=tryjsref_prompt1

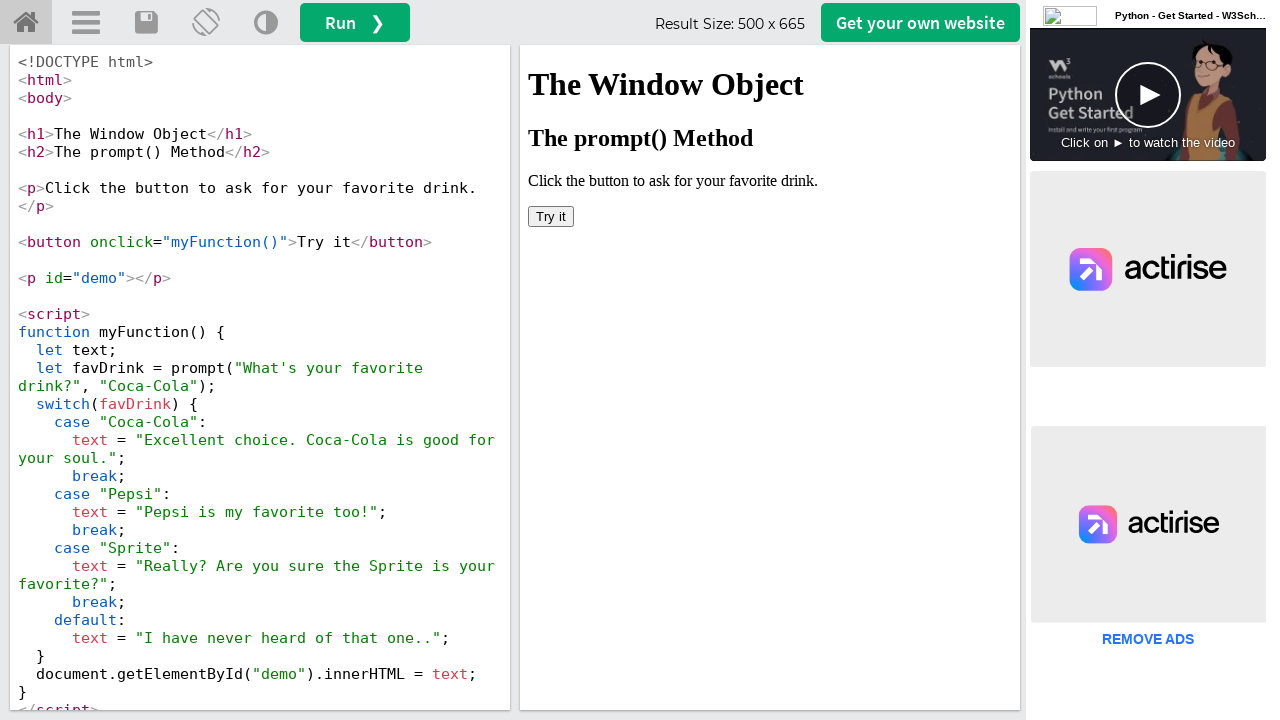

Located the result iframe (#iframeResult)
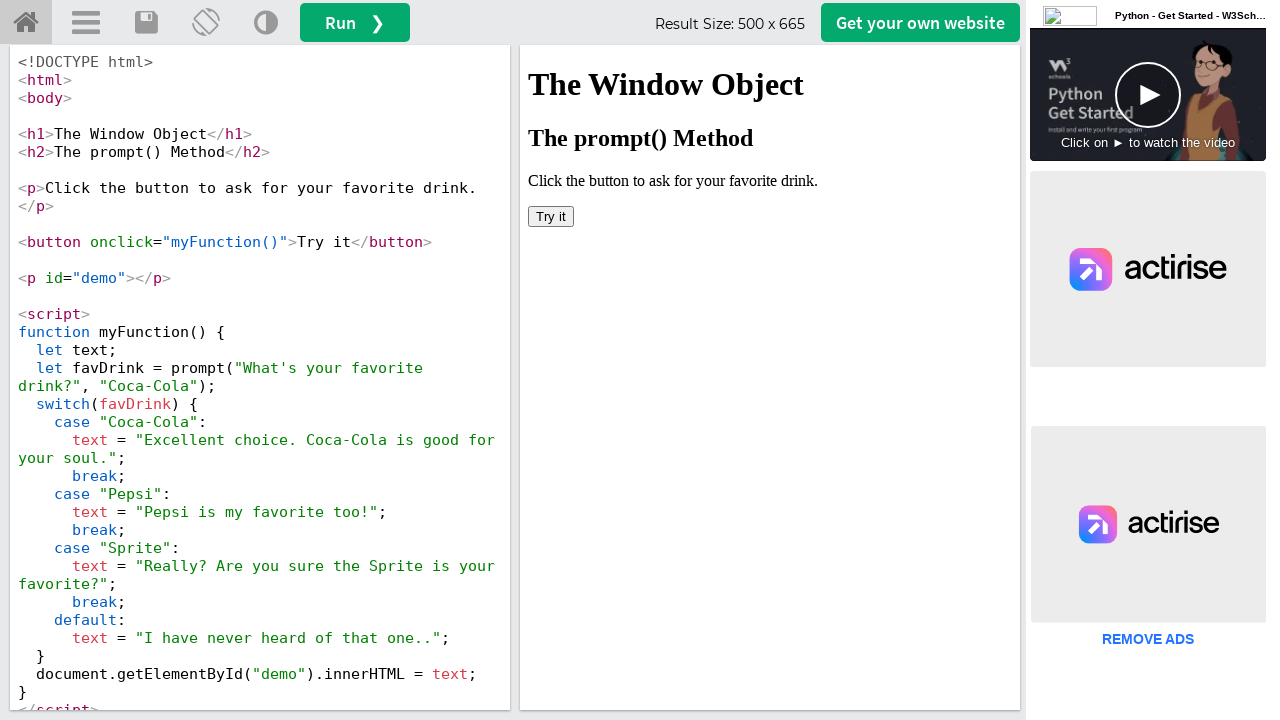

Set up dialog handler to accept prompts with text 'Mango'
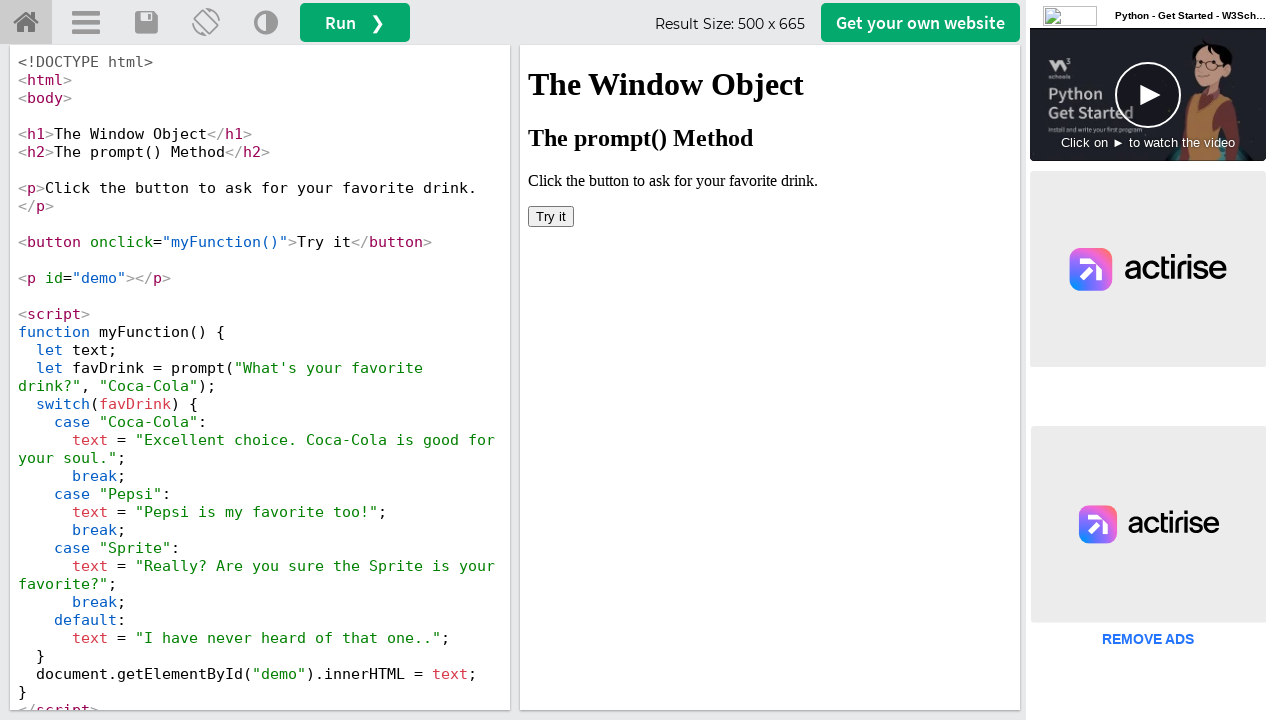

Clicked 'Try it' button inside the iframe at (551, 216) on #iframeResult >> internal:control=enter-frame >> xpath=//button[text()='Try it']
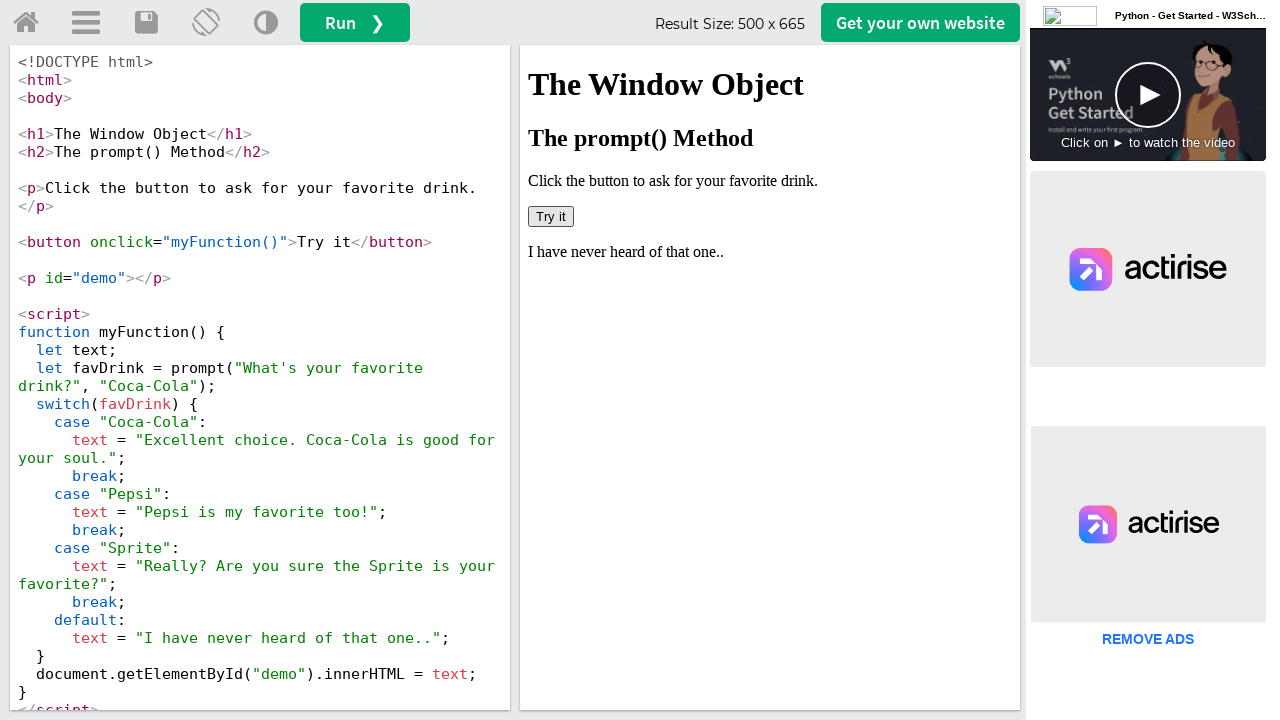

Result element (#demo) is visible in the iframe
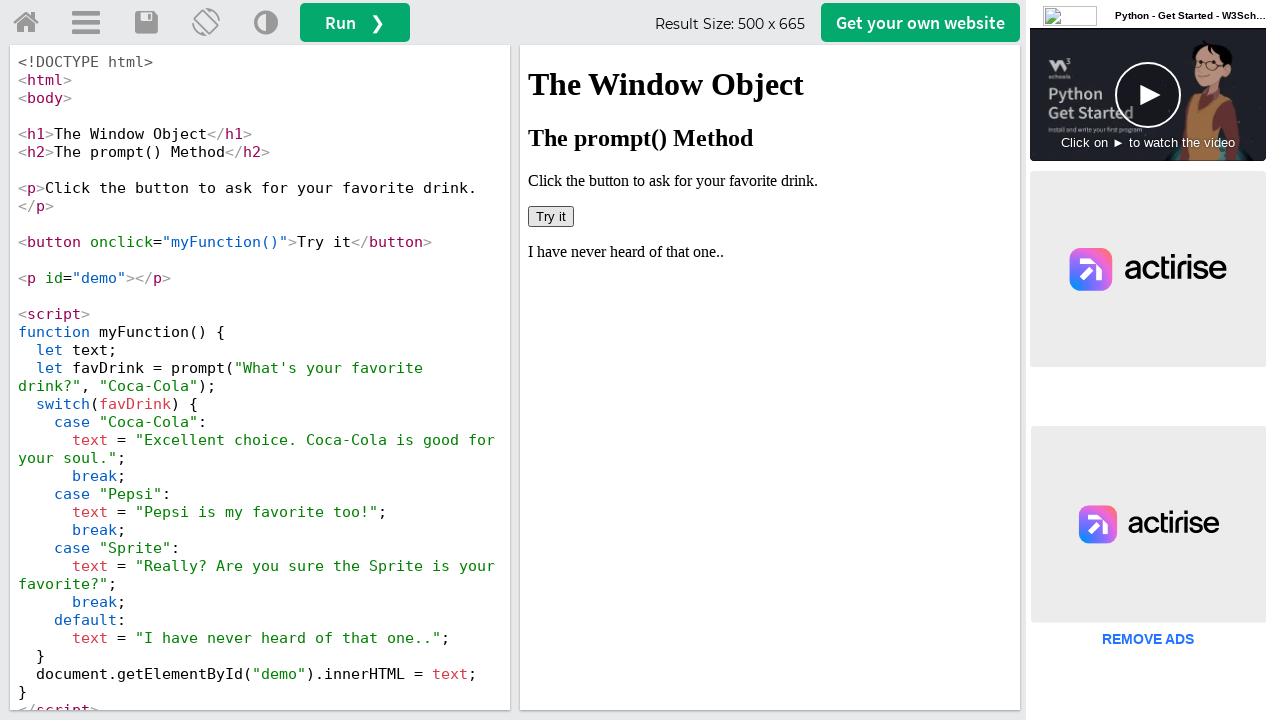

Retrieved result text: 'I have never heard of that one..'
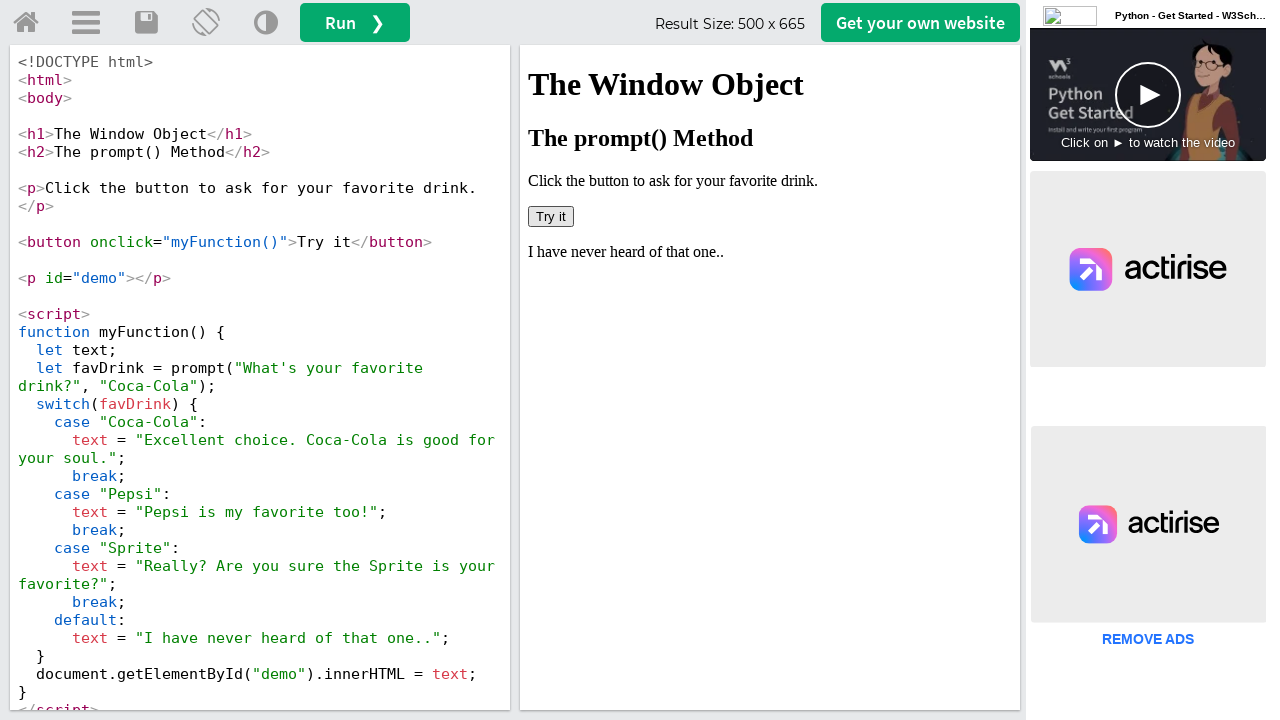

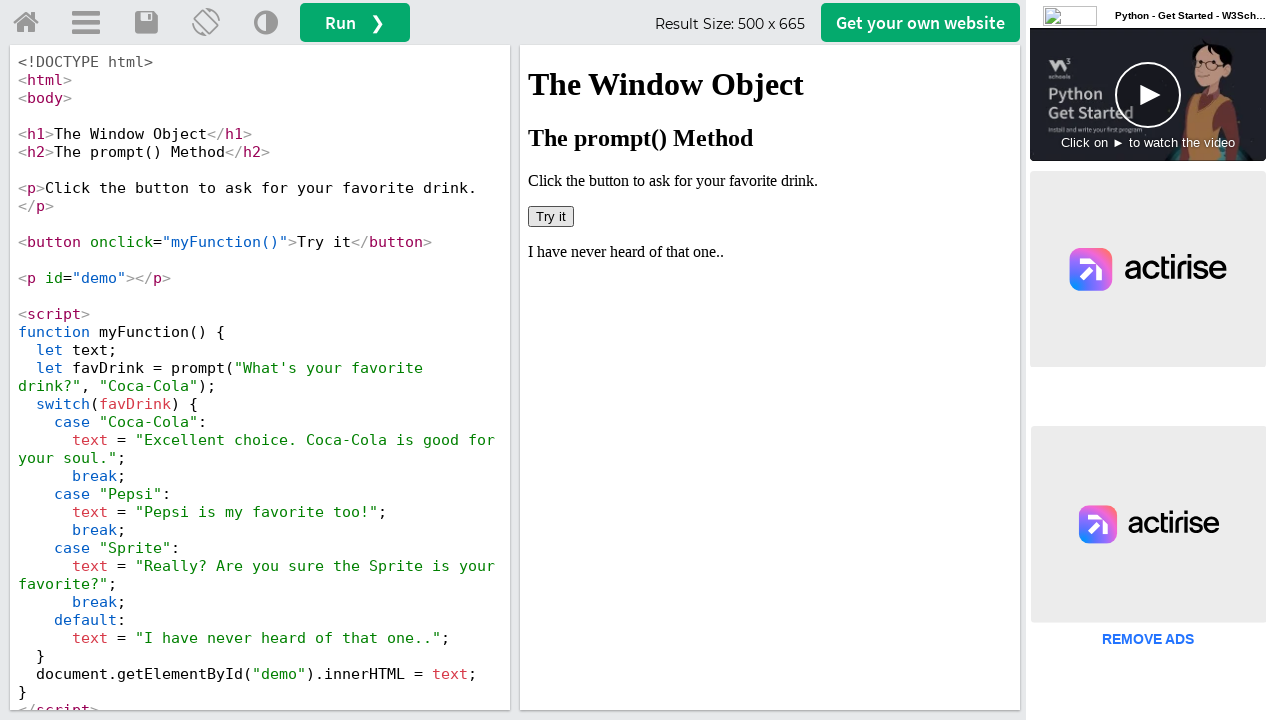